Navigates to an e-commerce practice site and verifies that product listings are displayed on the page.

Starting URL: https://rahulshettyacademy.com/seleniumPractise/#/

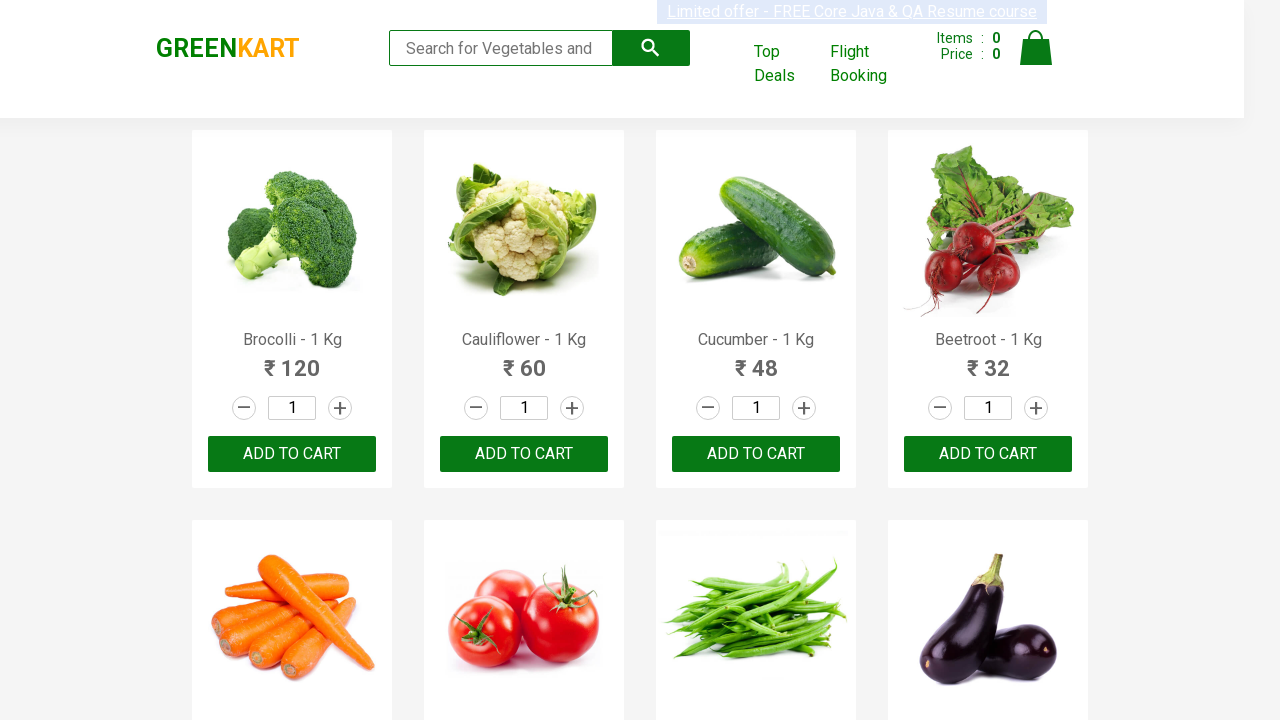

Navigated to e-commerce practice site
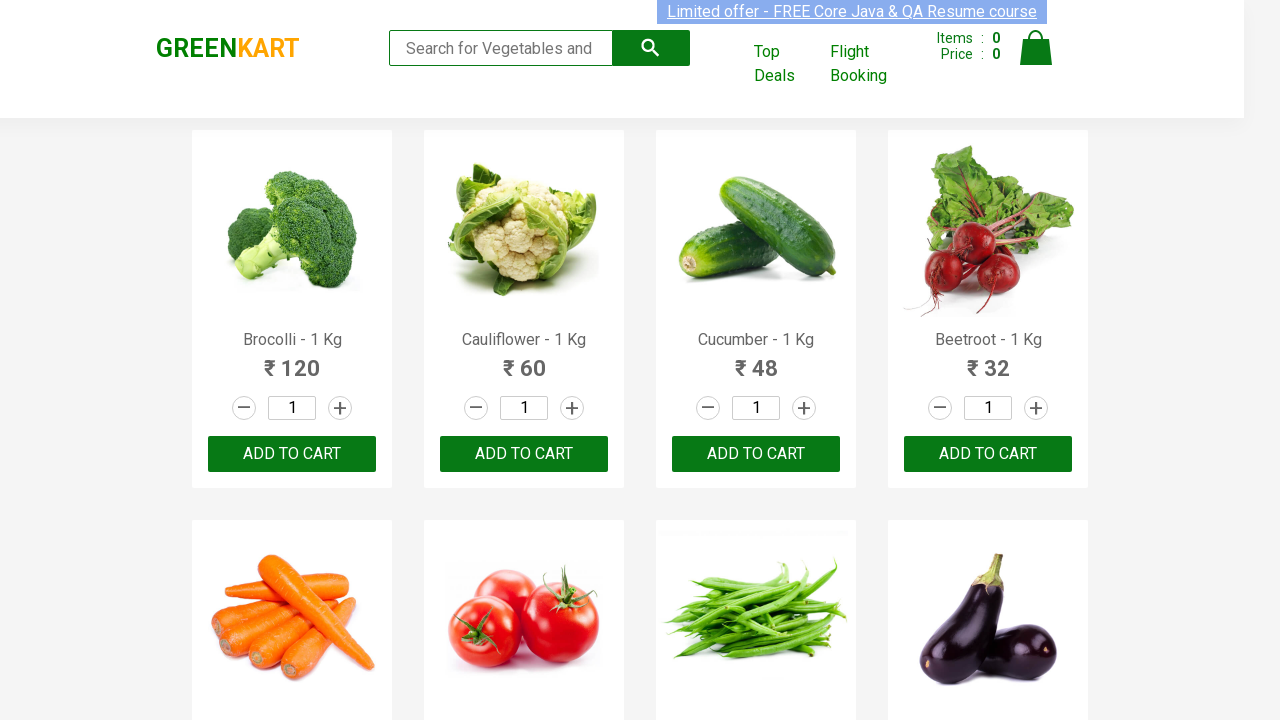

Product listings loaded on page
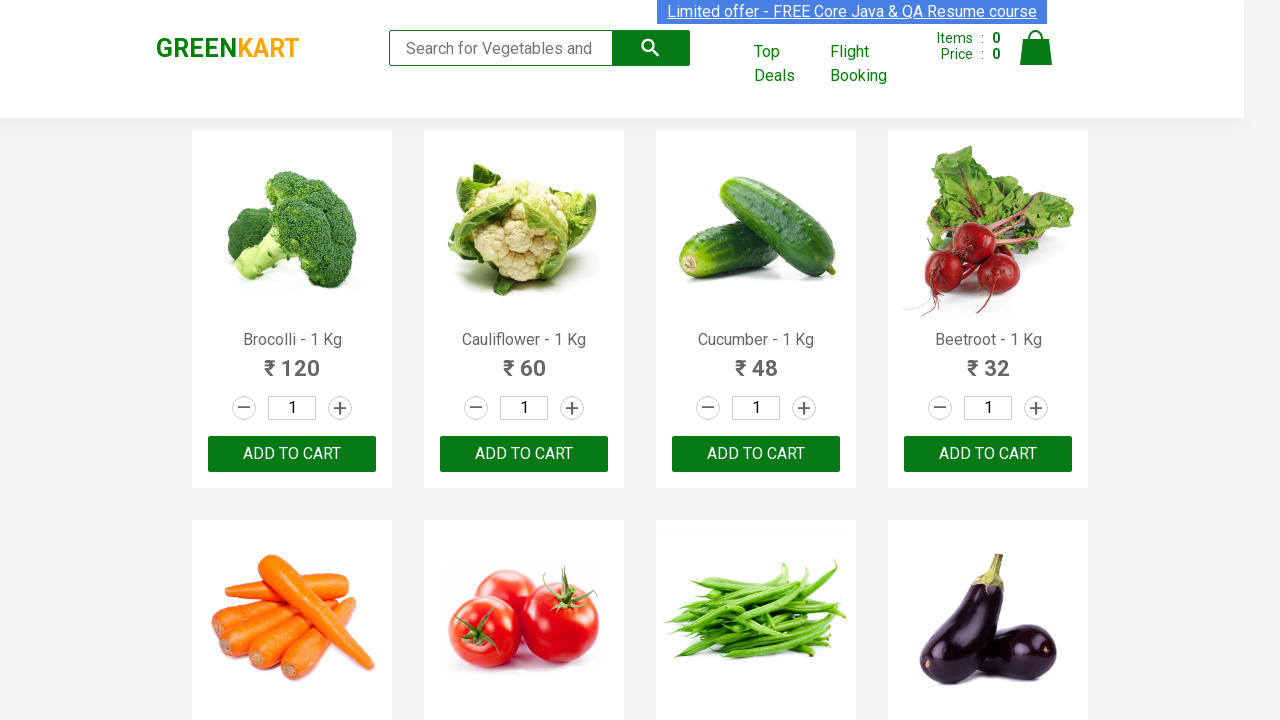

Located all product name elements
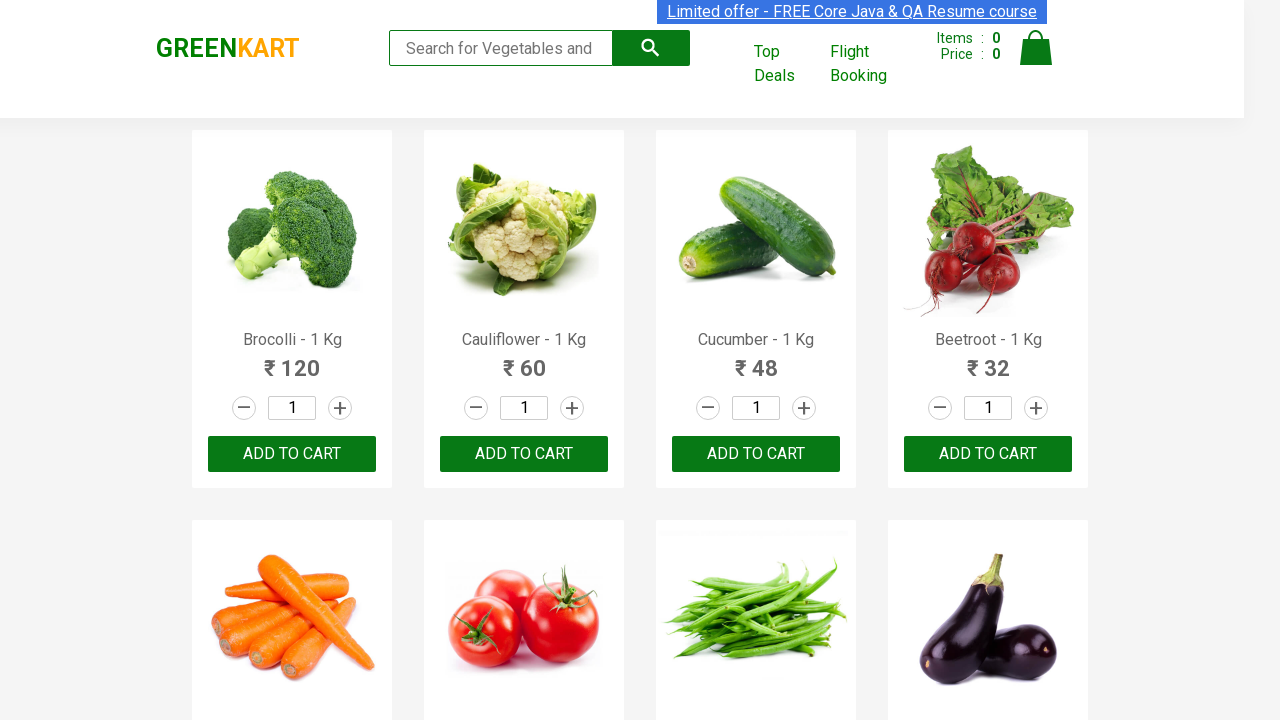

Verified that products are displayed on the page
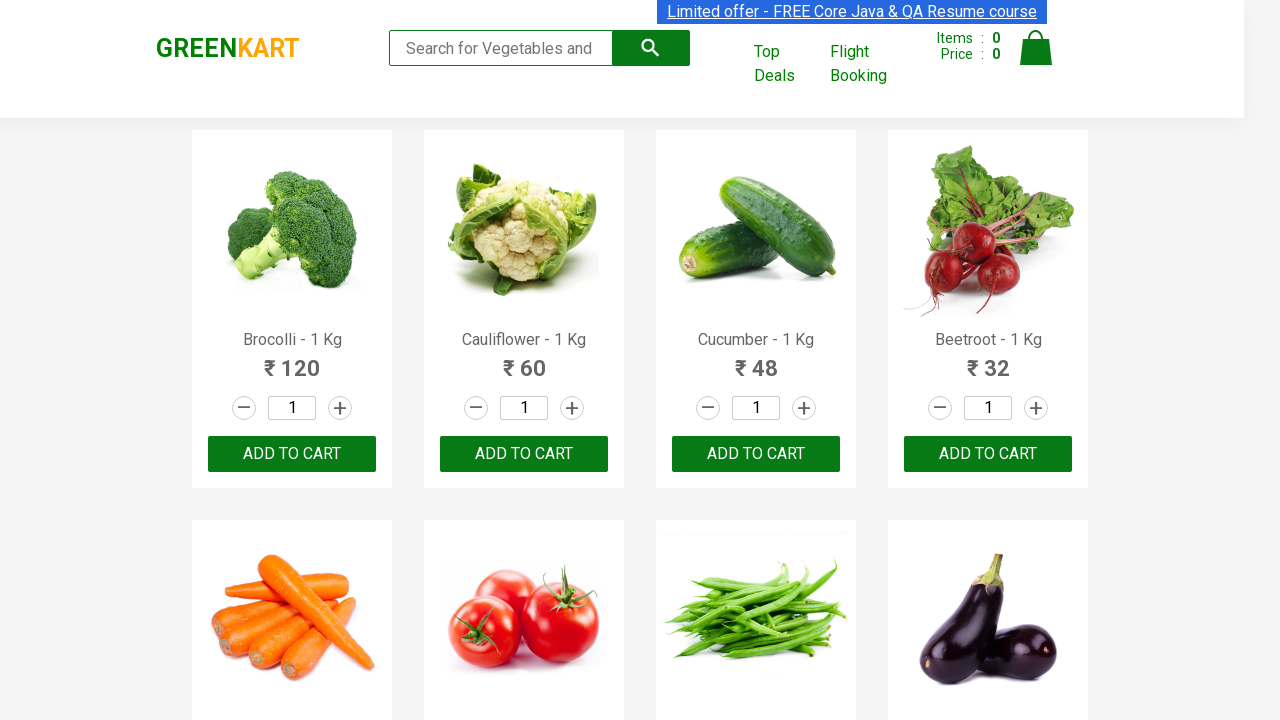

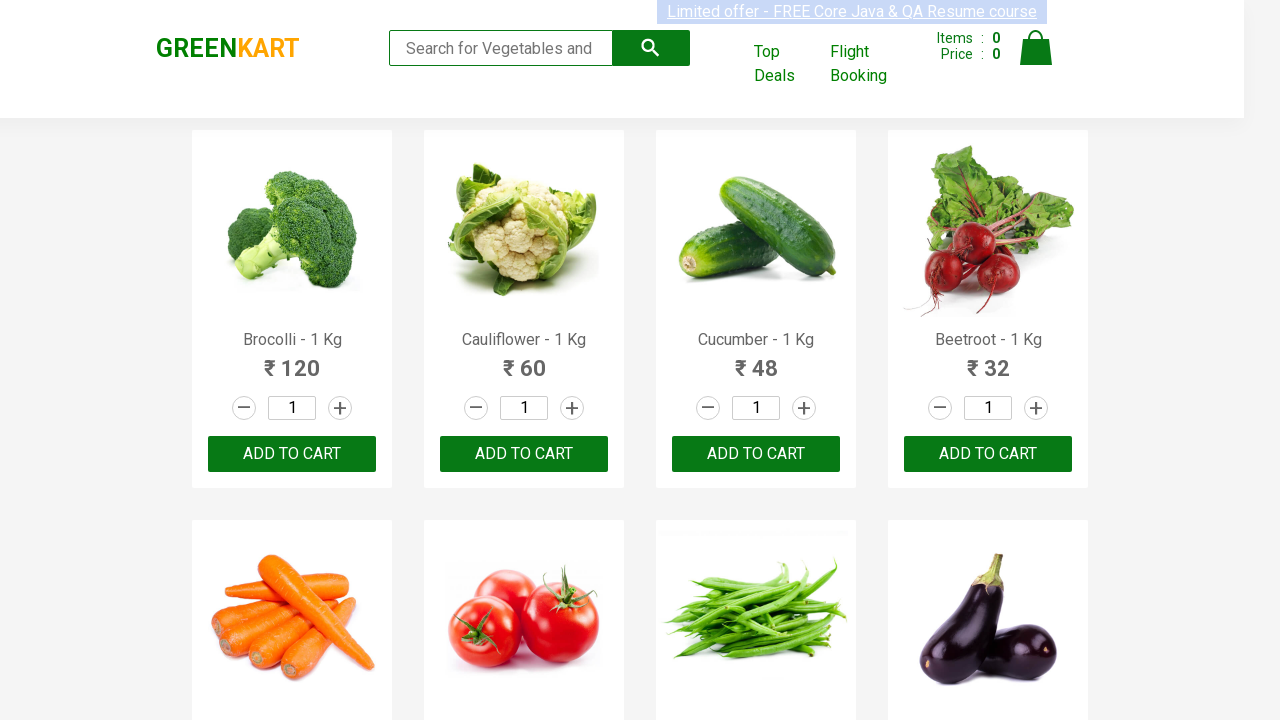